Tests date picker functionality by directly entering a date value into the date field and pressing Tab to confirm

Starting URL: https://testautomationpractice.blogspot.com/

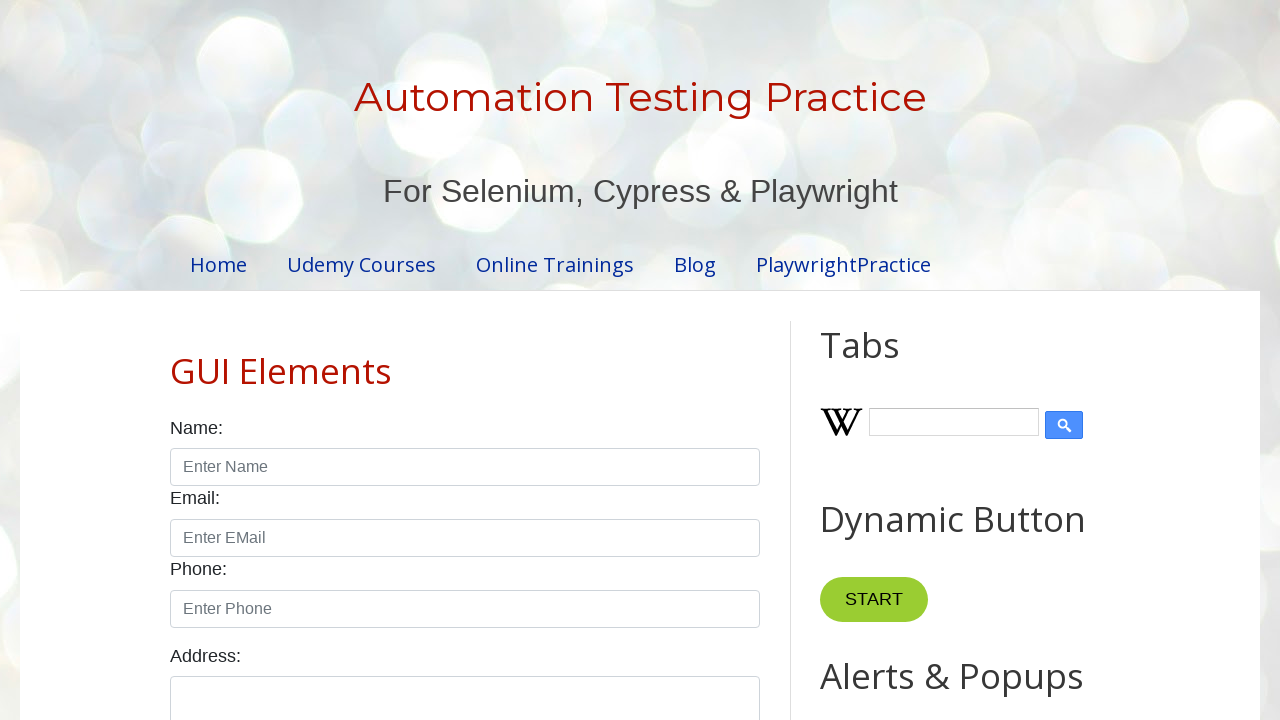

Scrolled date picker into view
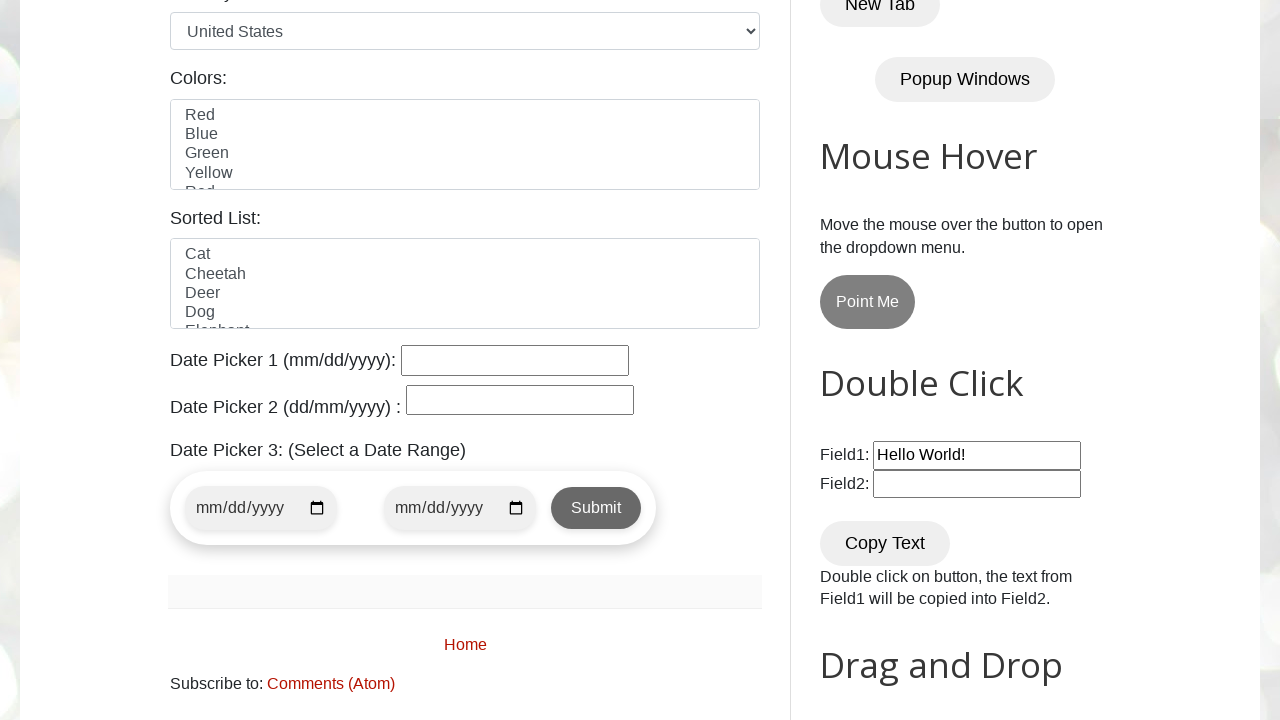

Filled date field with '09/25/2024' on #datepicker
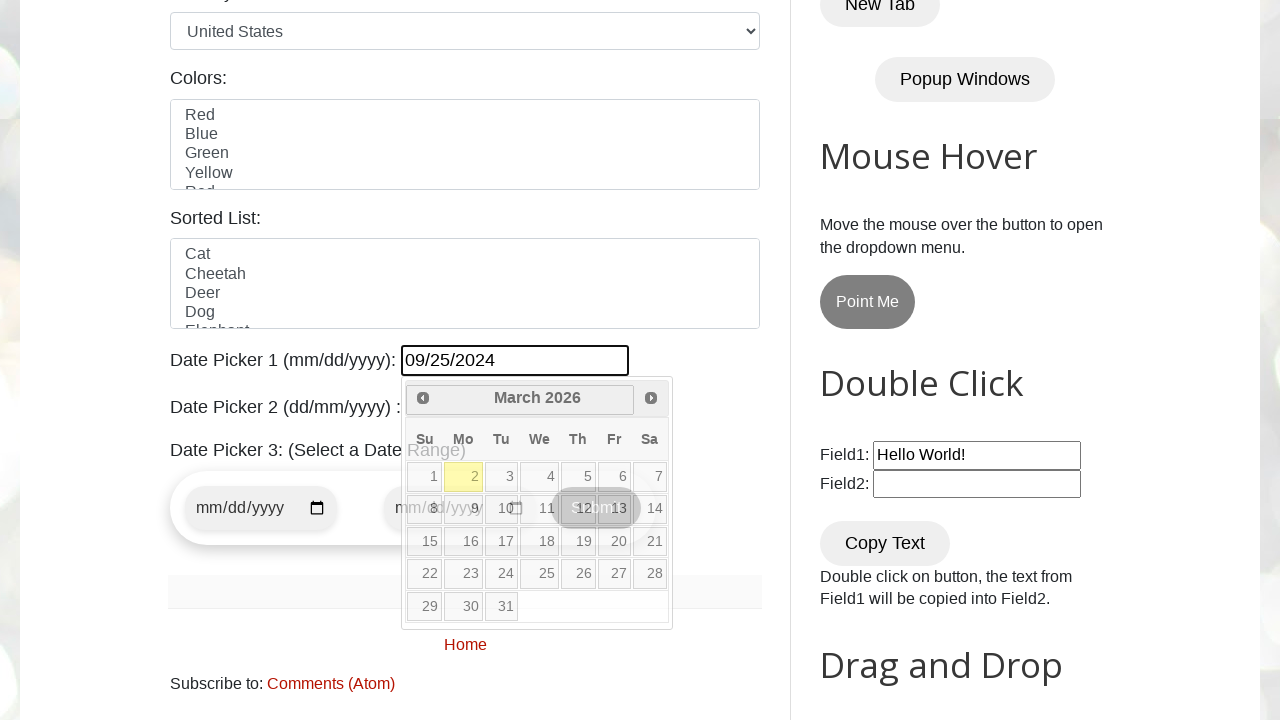

Pressed Tab to confirm date selection
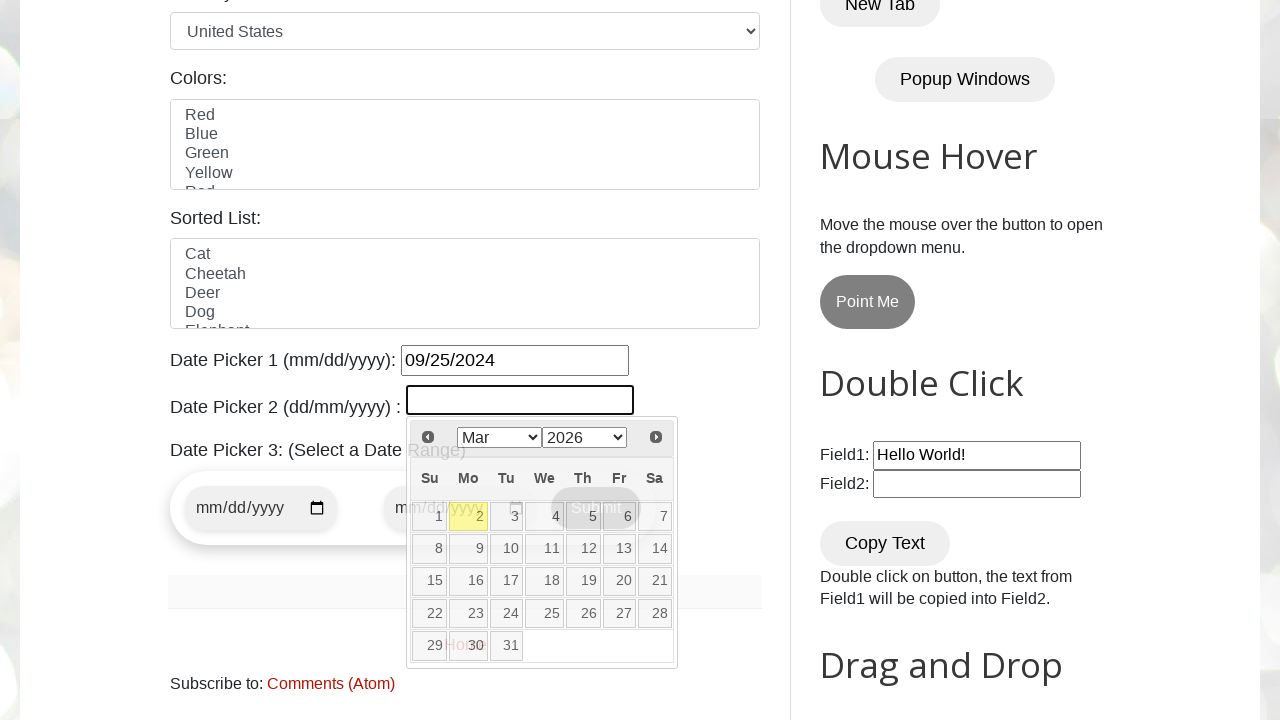

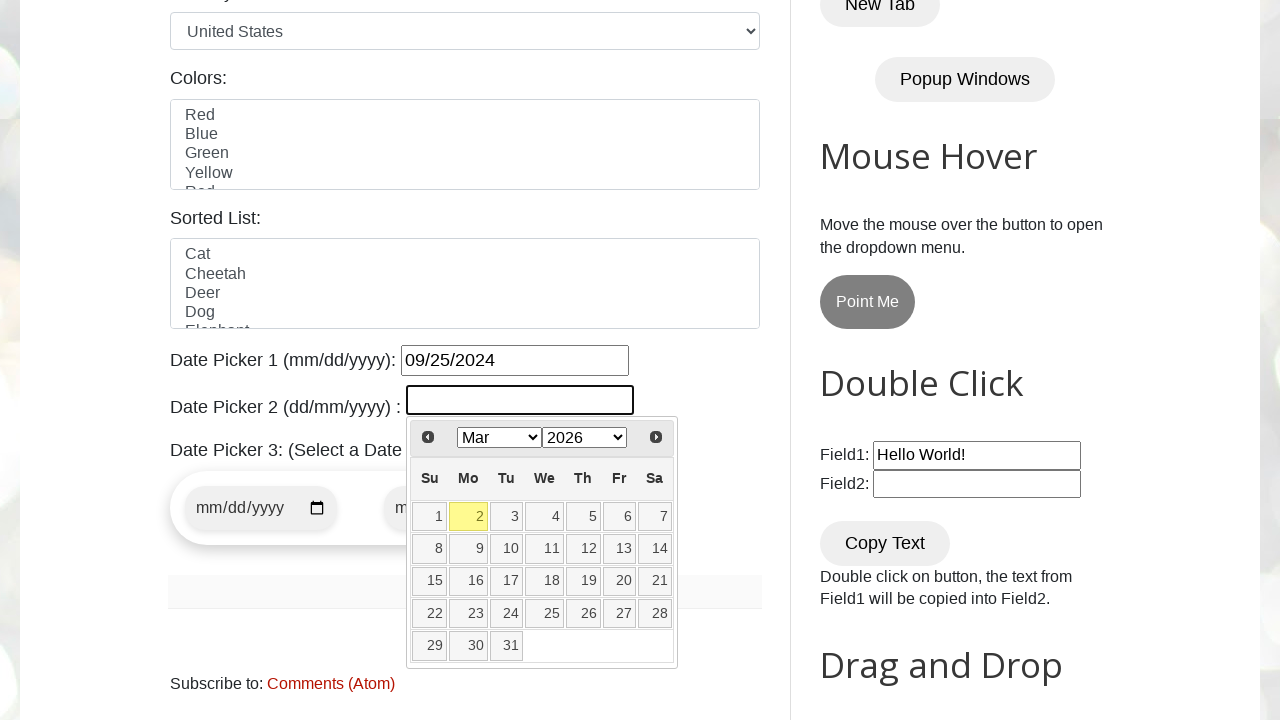